Navigates to the NetEase Mail homepage and verifies the page loads successfully

Starting URL: https://mail.163.com/

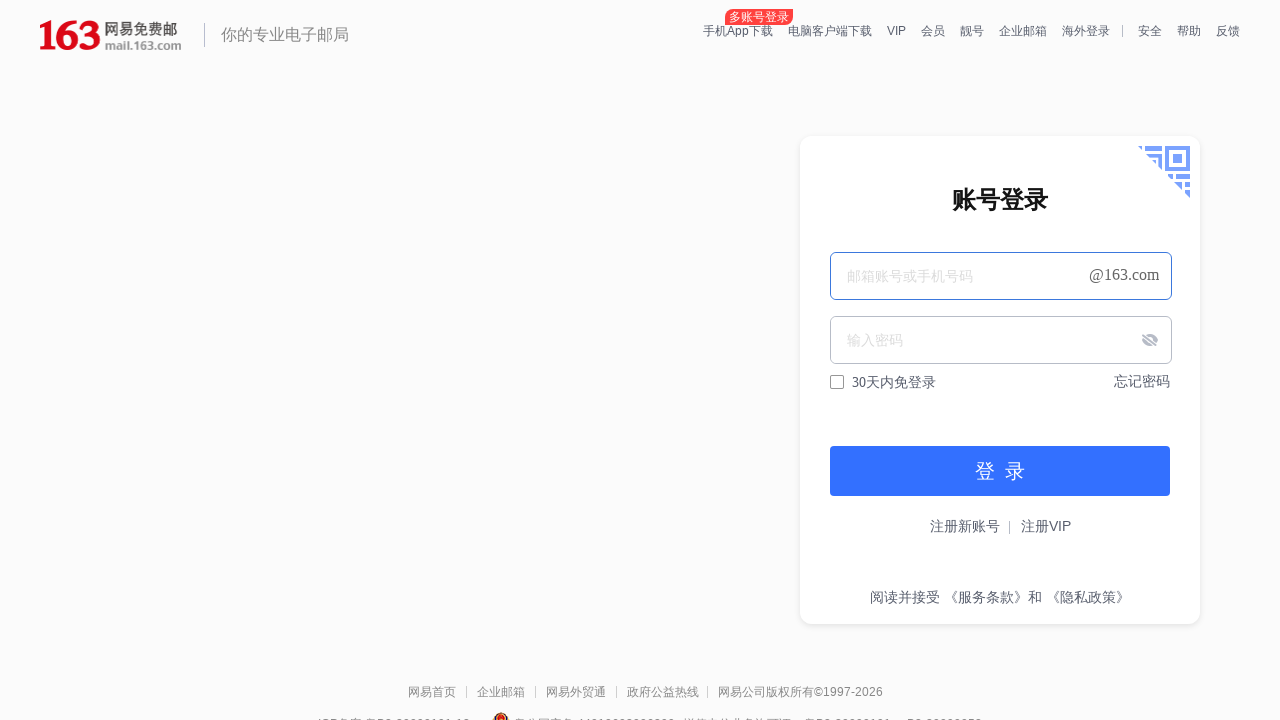

Navigated to NetEase Mail homepage at https://mail.163.com/
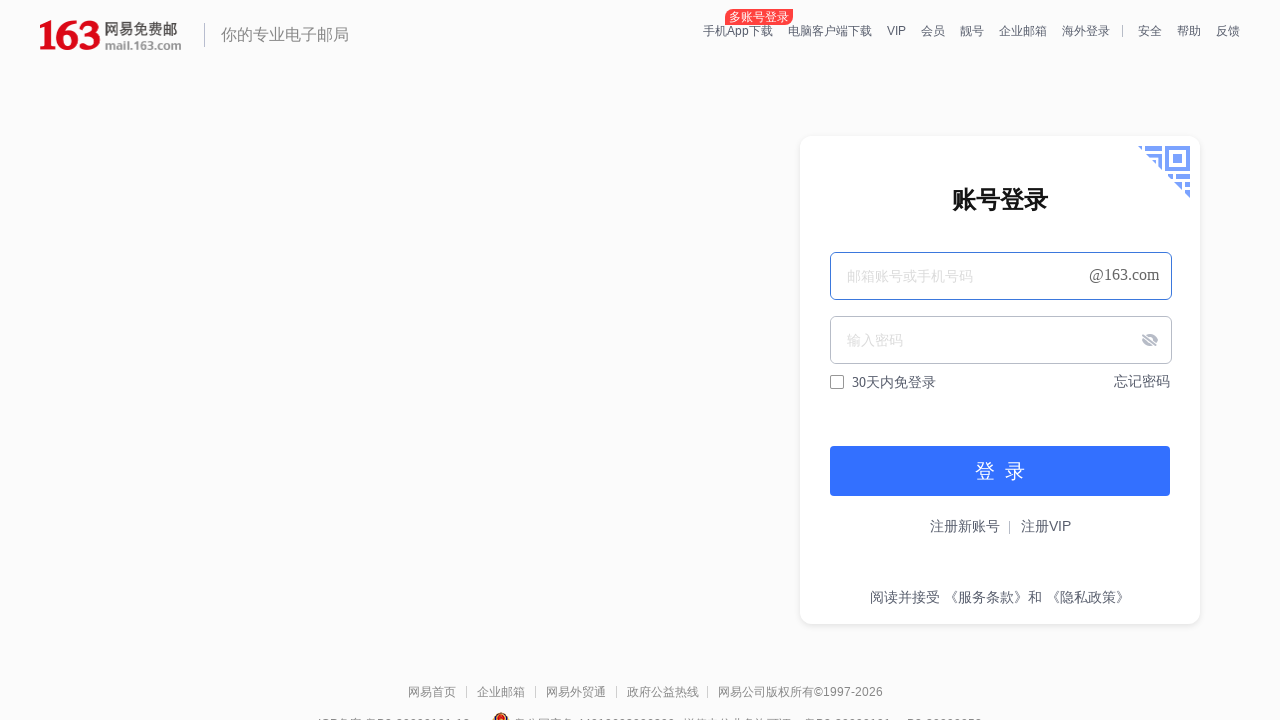

Page DOM content loaded successfully
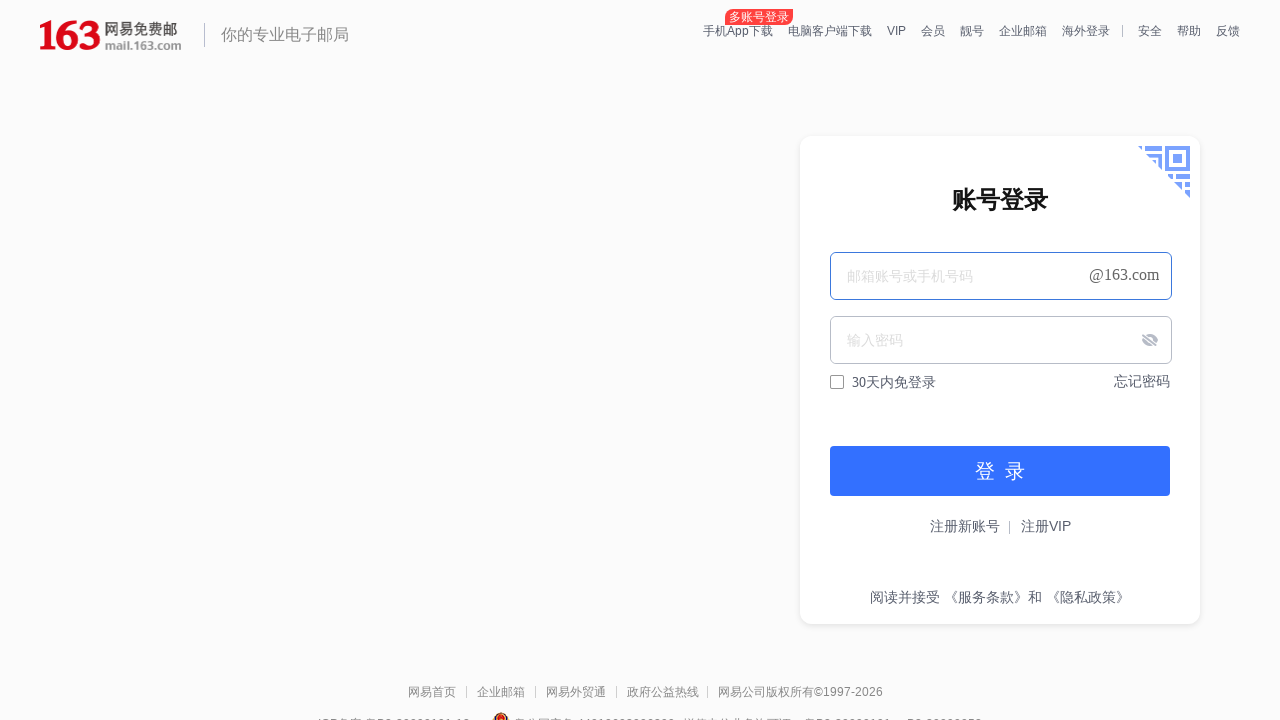

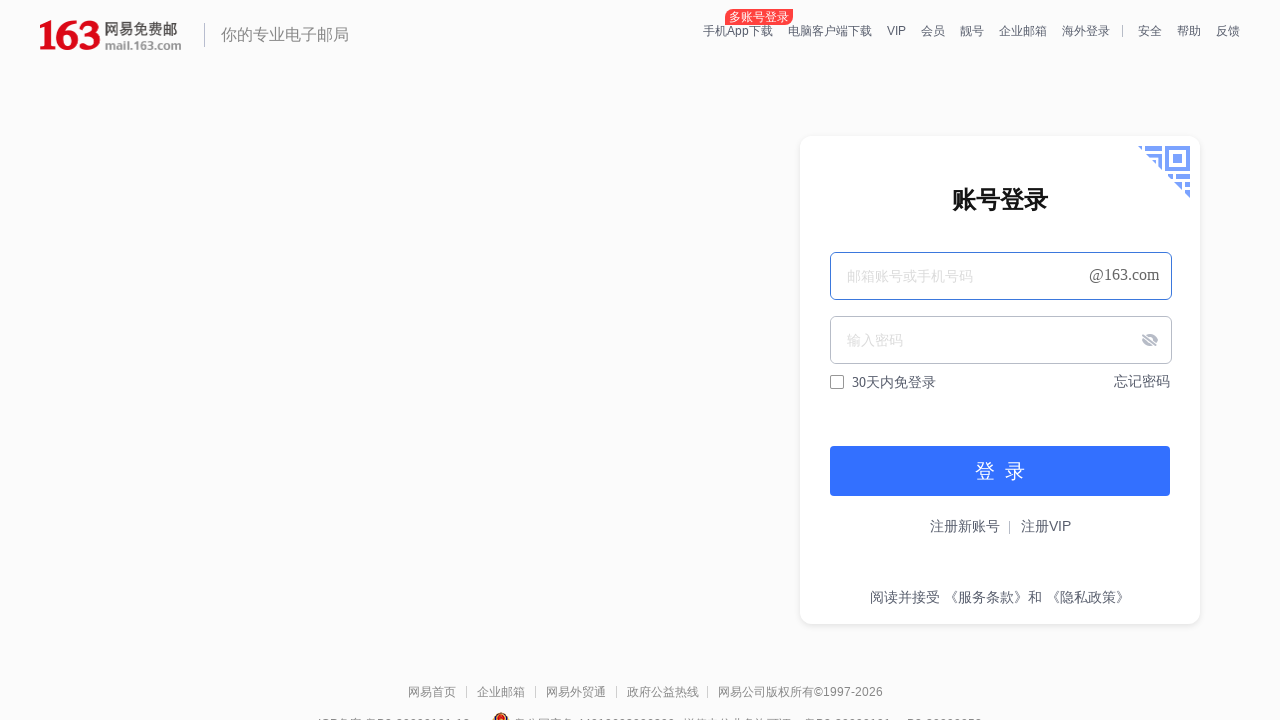